Fills out and submits a practice form with various input fields including name, email, gender, phone, date of birth, hobbies, and address

Starting URL: https://demoqa.com/automation-practice-form

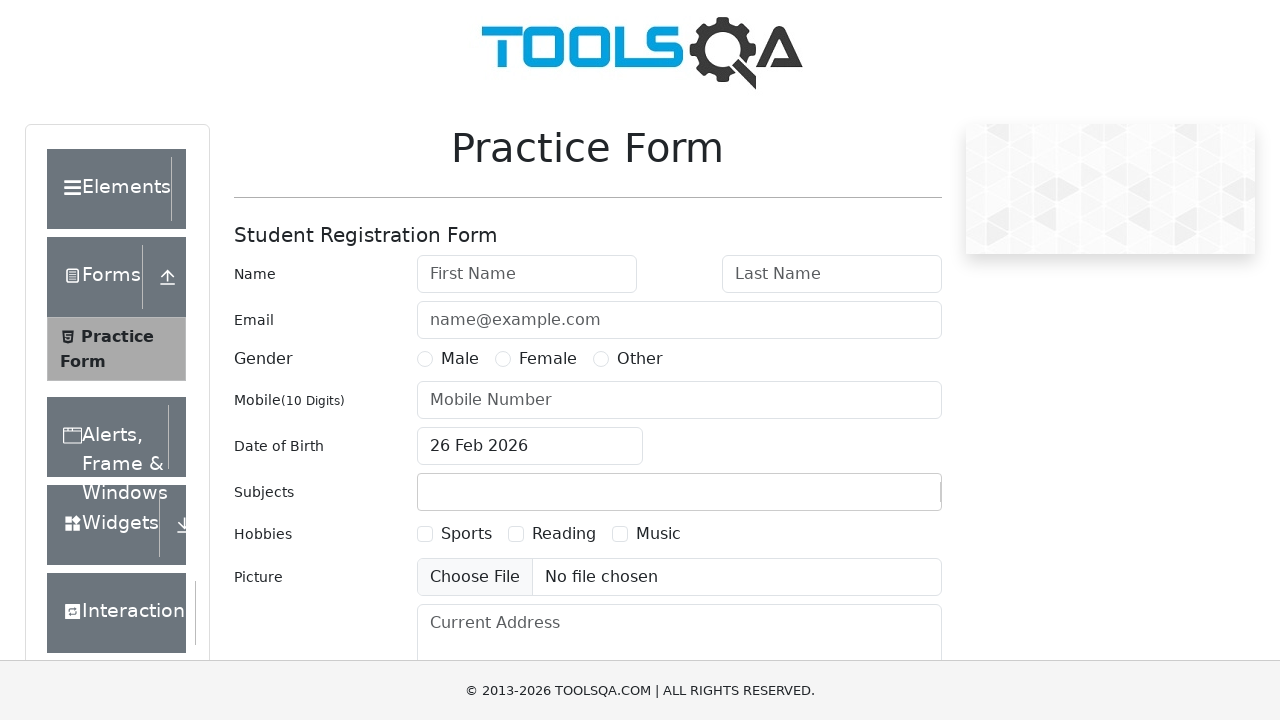

Filled first name field with 'Nipun' on //input[@placeholder='First Name']
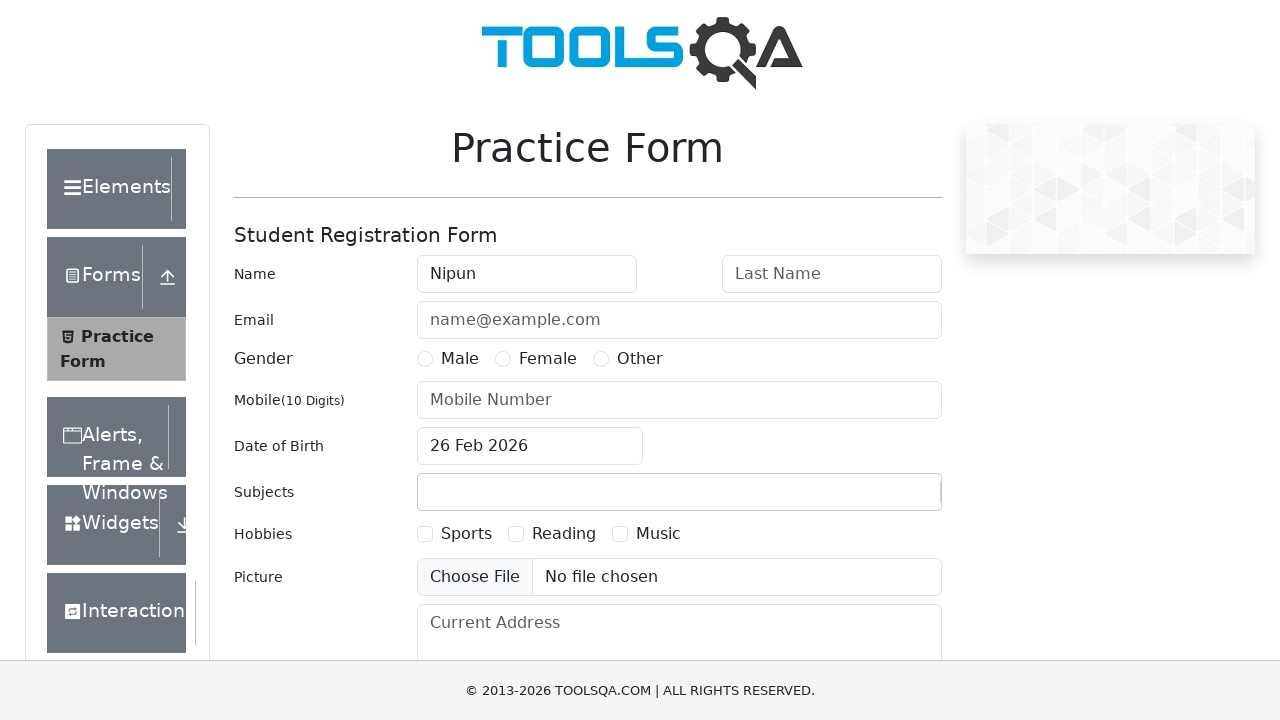

Filled last name field with 'Bathiya' on //input[@placeholder='Last Name']
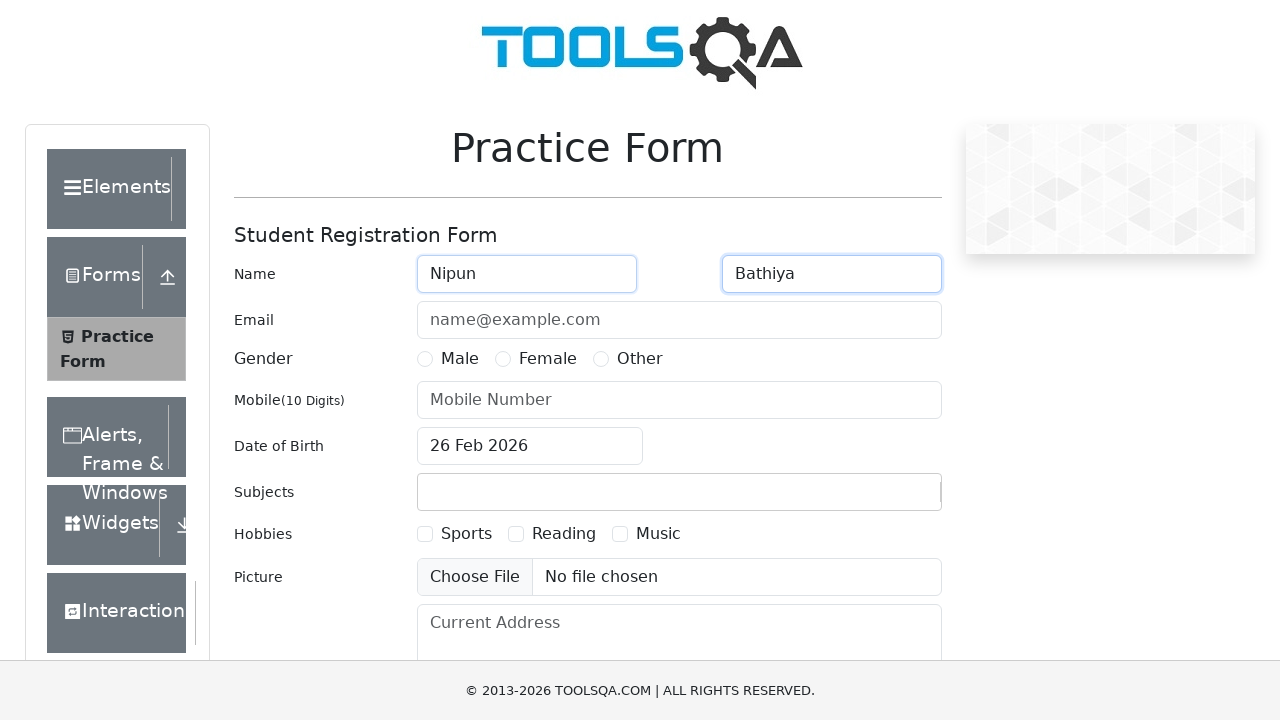

Filled email field with 'nipun@gmail.com' on //input[@placeholder='name@example.com']
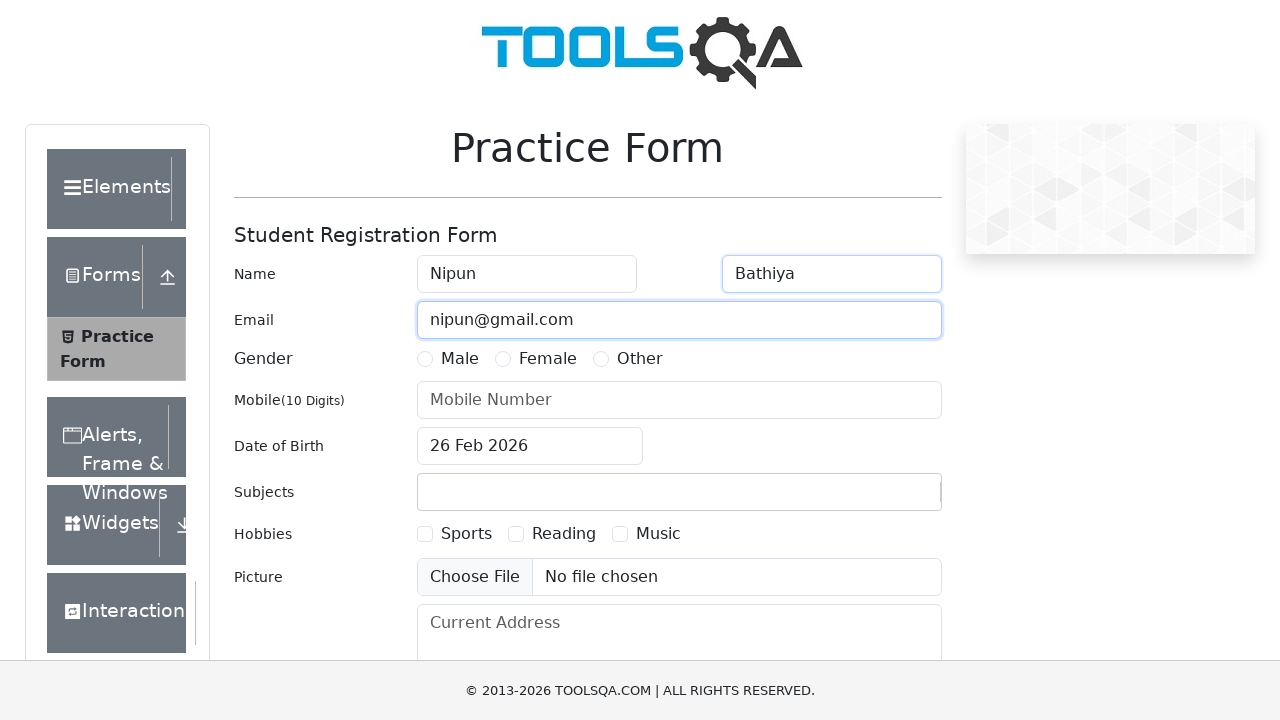

Selected gender radio button (Male) at (460, 359) on xpath=//label[@for='gender-radio-1']
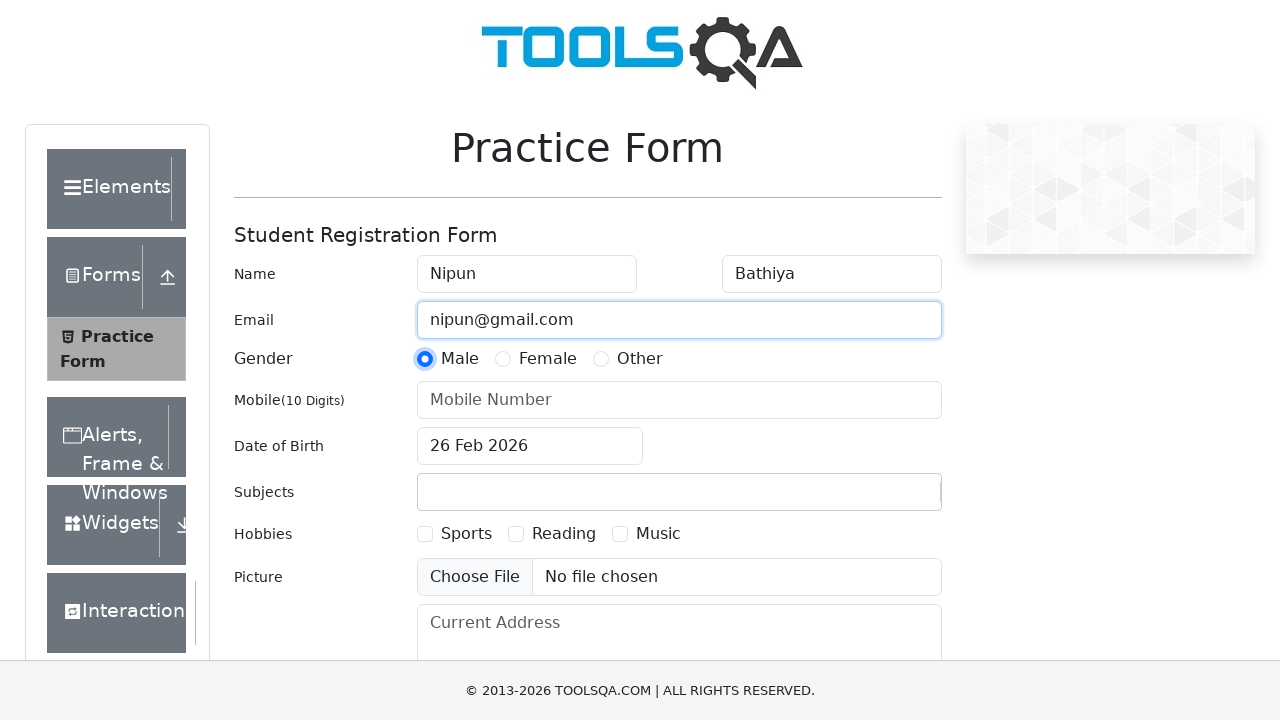

Filled mobile number field with '0712719315' on //input[@placeholder='Mobile Number']
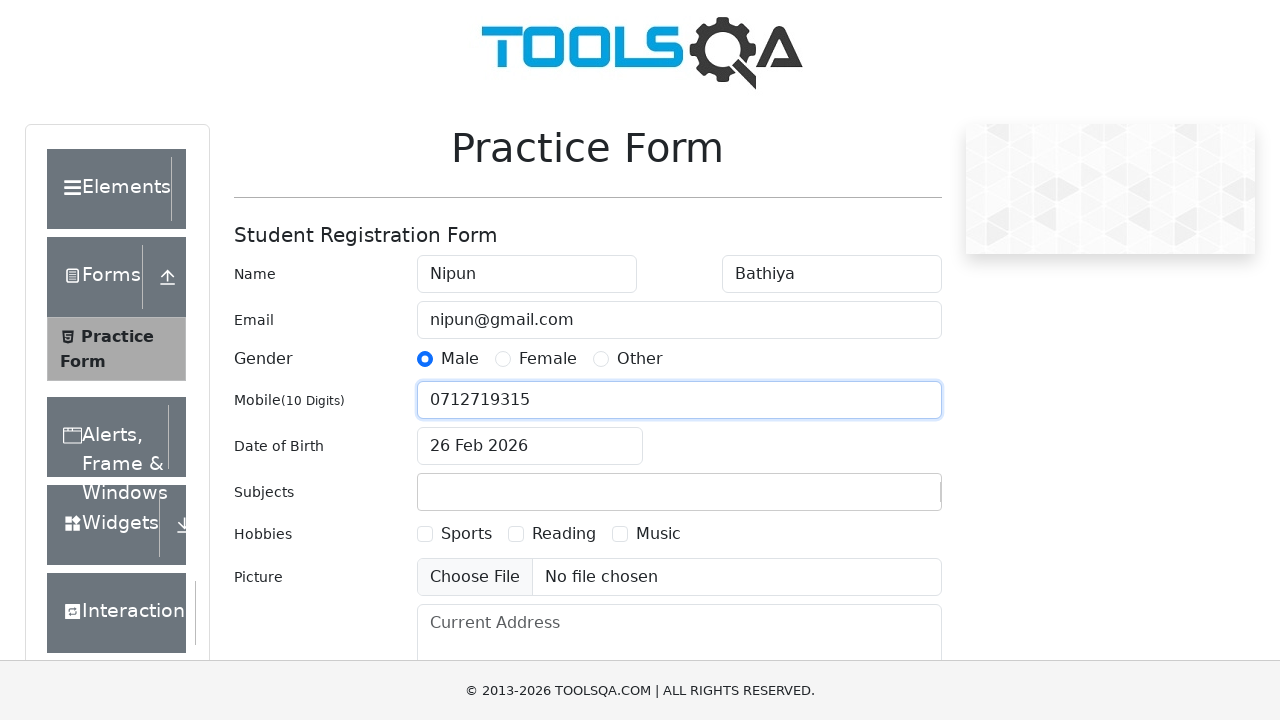

Filled date of birth field with '01/01/2001' on //input[@id='dateOfBirthInput']
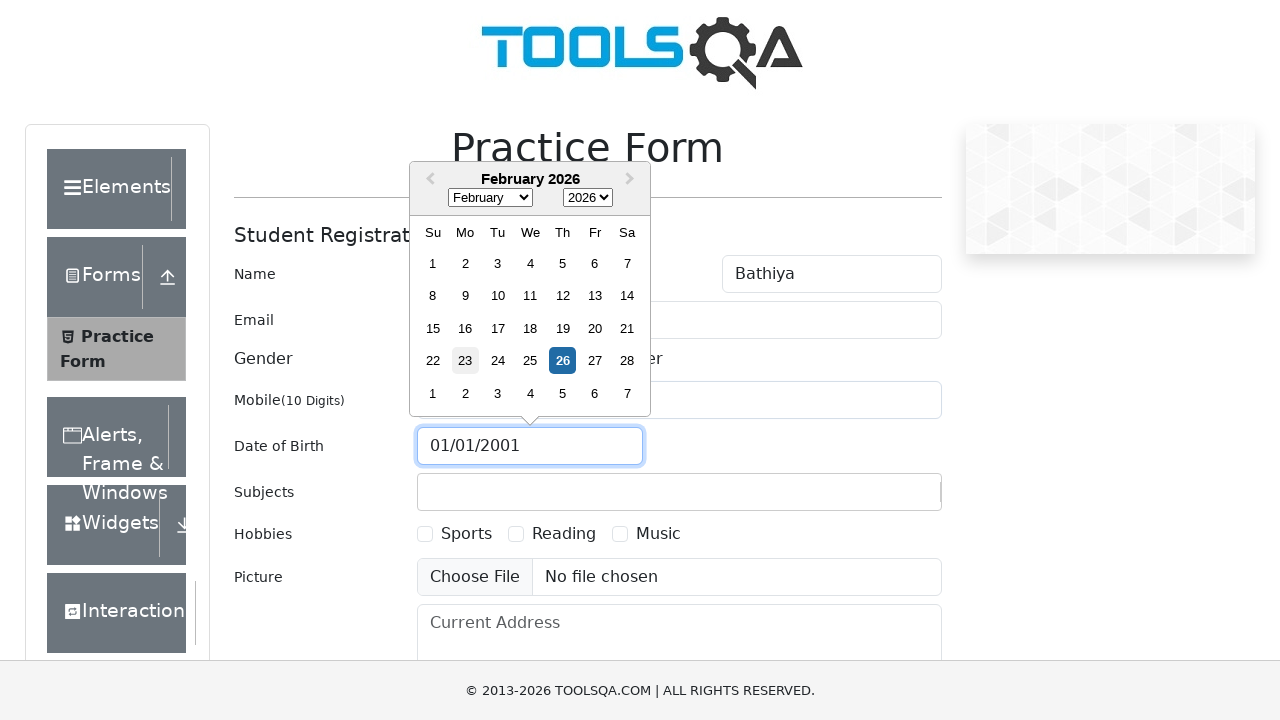

Selected hobby checkbox (Reading) at (564, 534) on xpath=//label[@for='hobbies-checkbox-2']
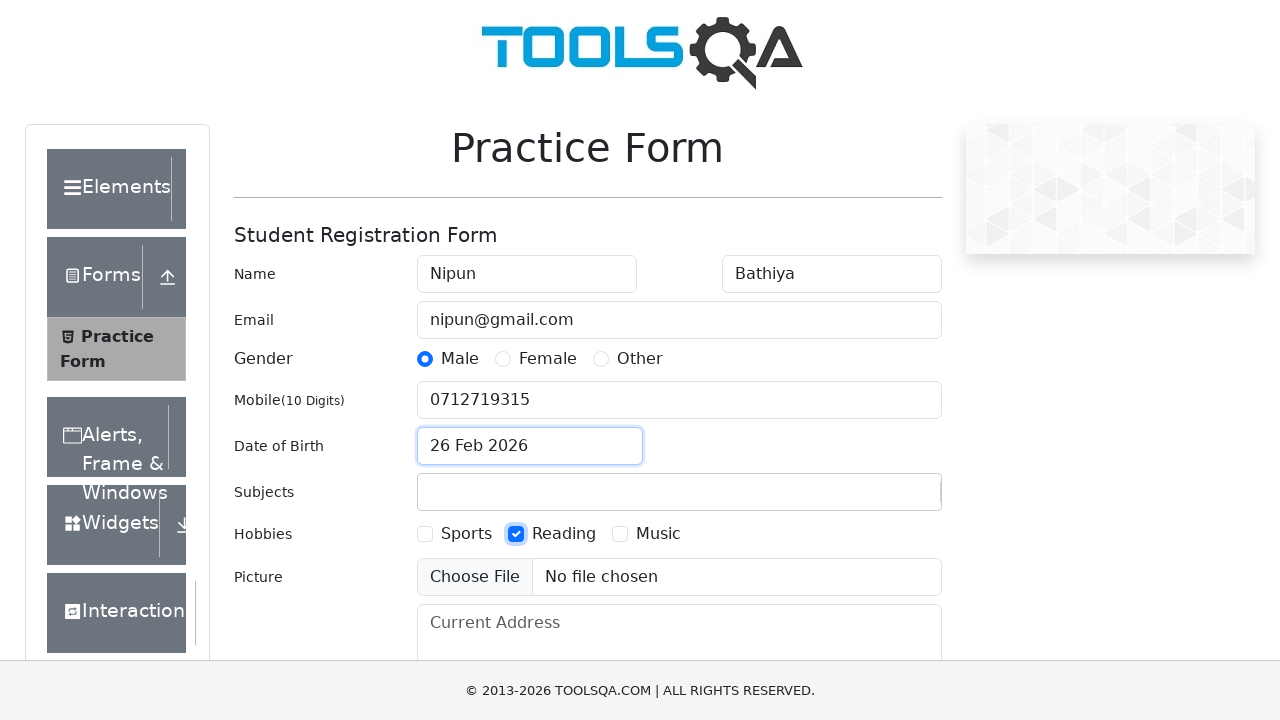

Filled current address field with 'Colombo, Sri Lanka' on //textarea[@placeholder='Current Address']
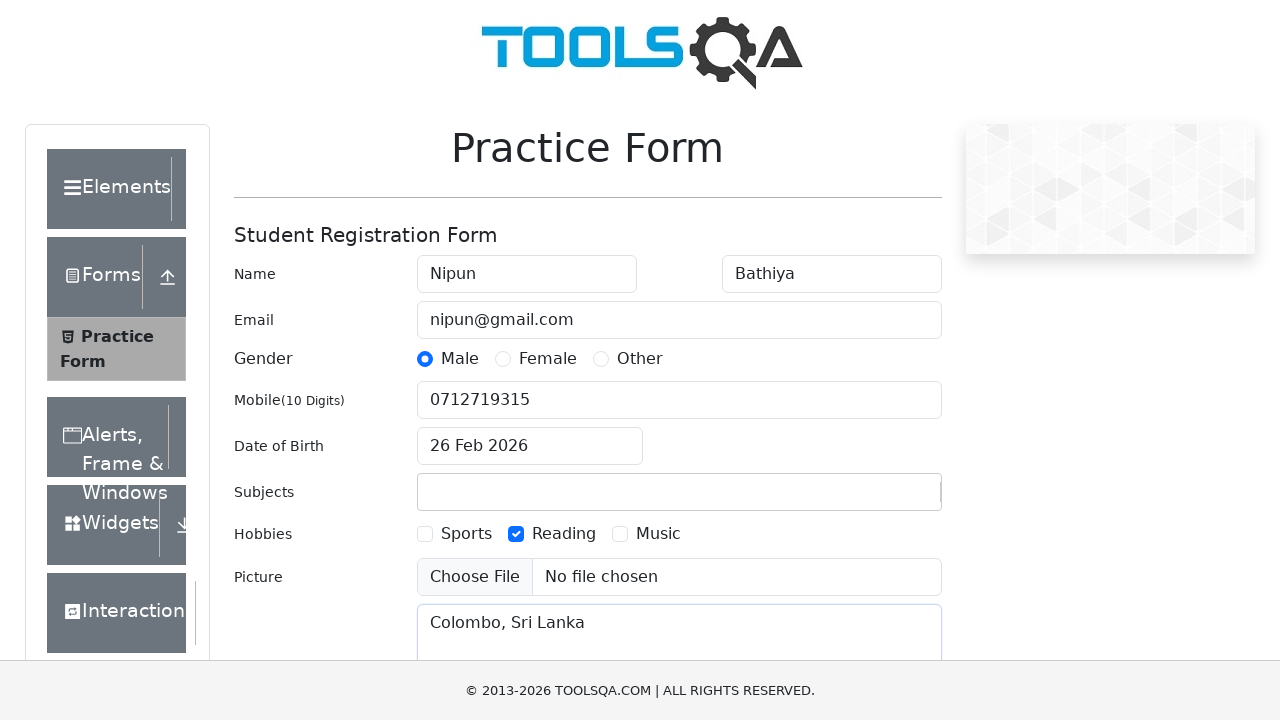

Clicked submit button to submit the form at (885, 499) on xpath=//button[@id='submit']
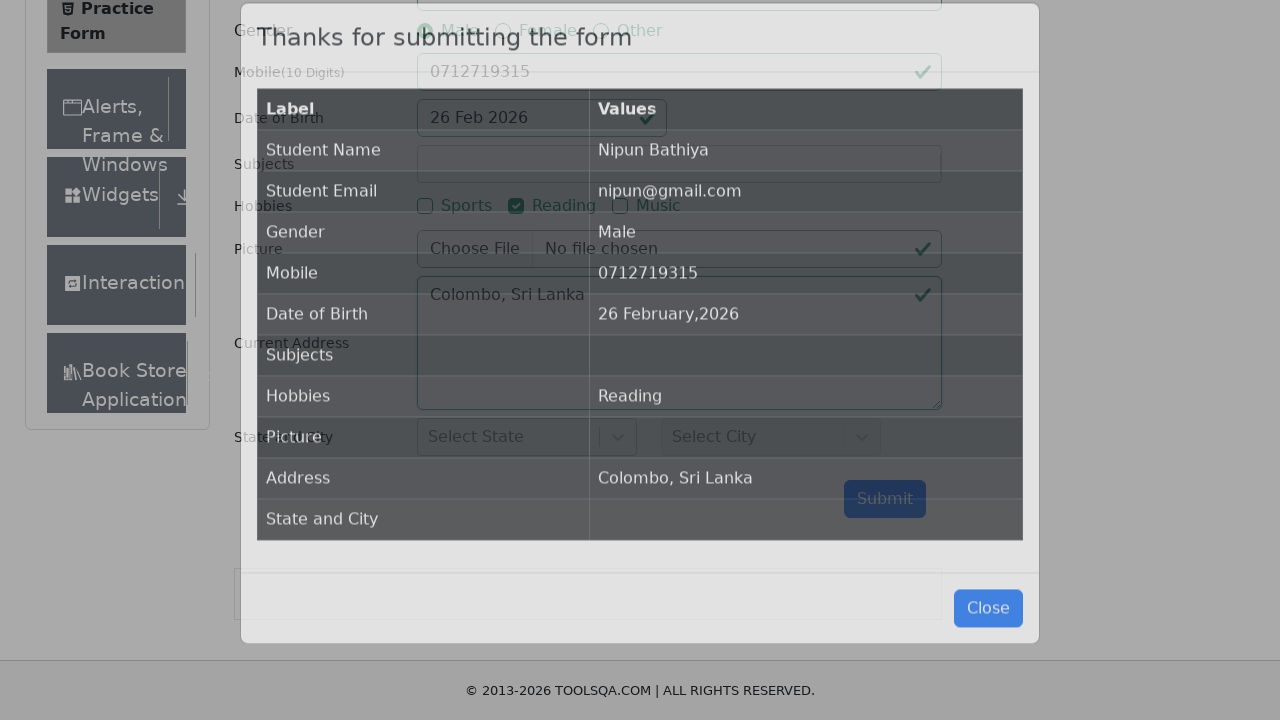

Form submission confirmation modal appeared
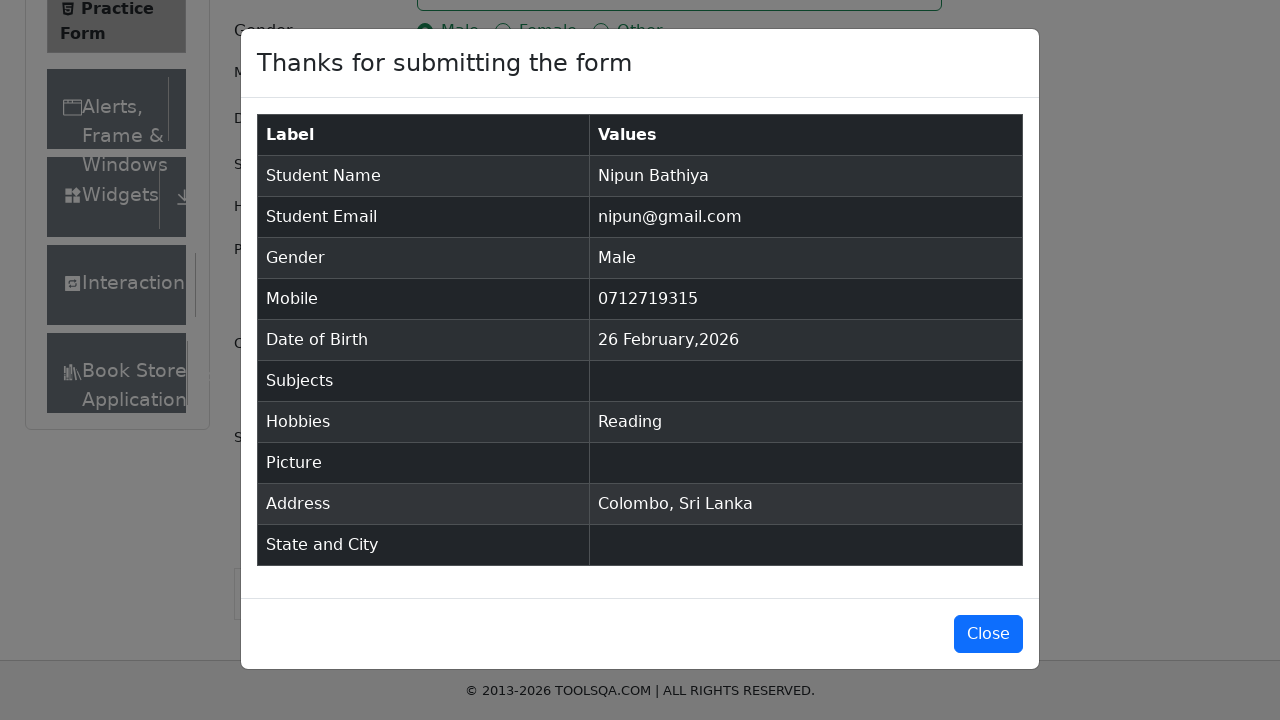

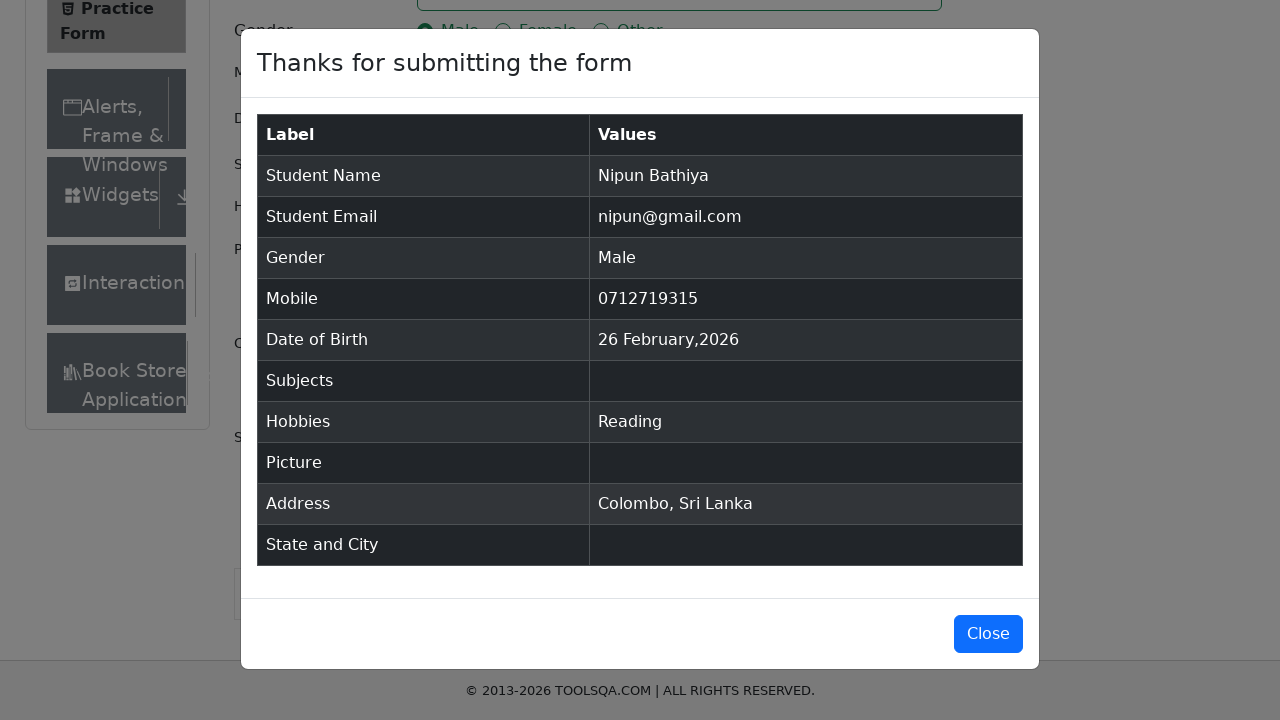